Tests responsive design by checking menu toggle button visibility at full screen and then at 700x700 window size

Starting URL: https://cms.demo.katalon.com/

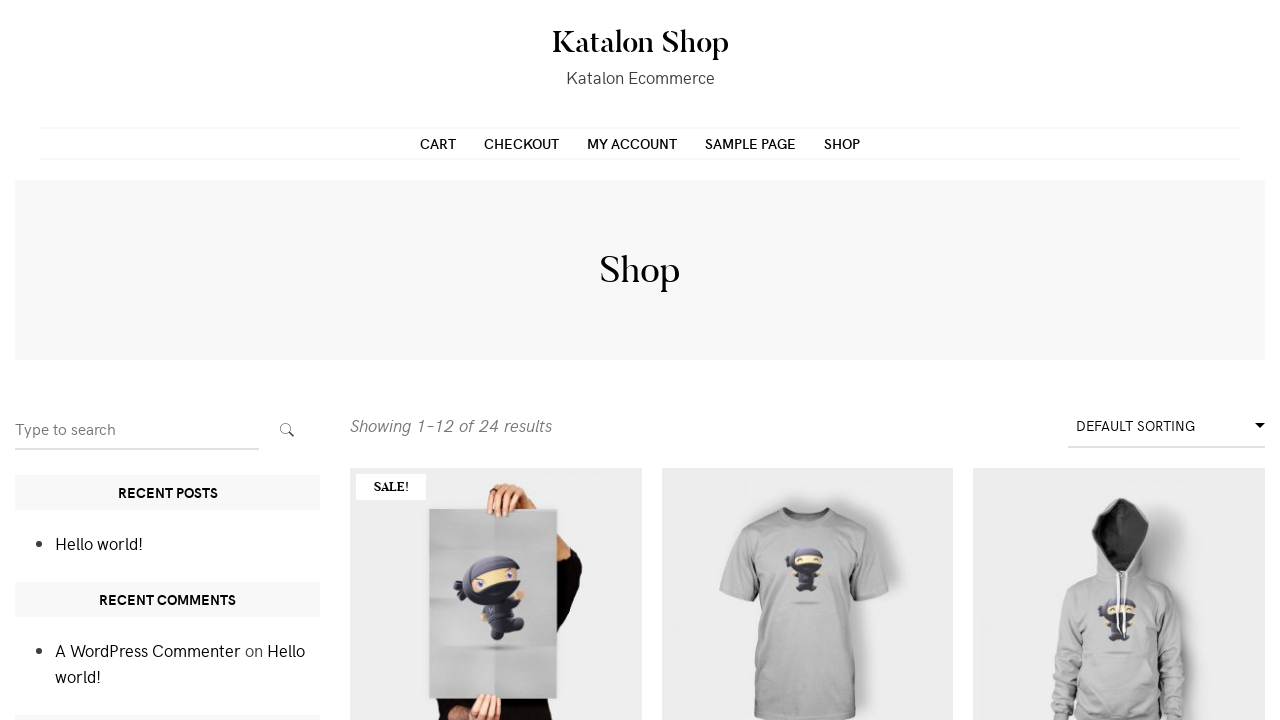

Located menu toggle button element
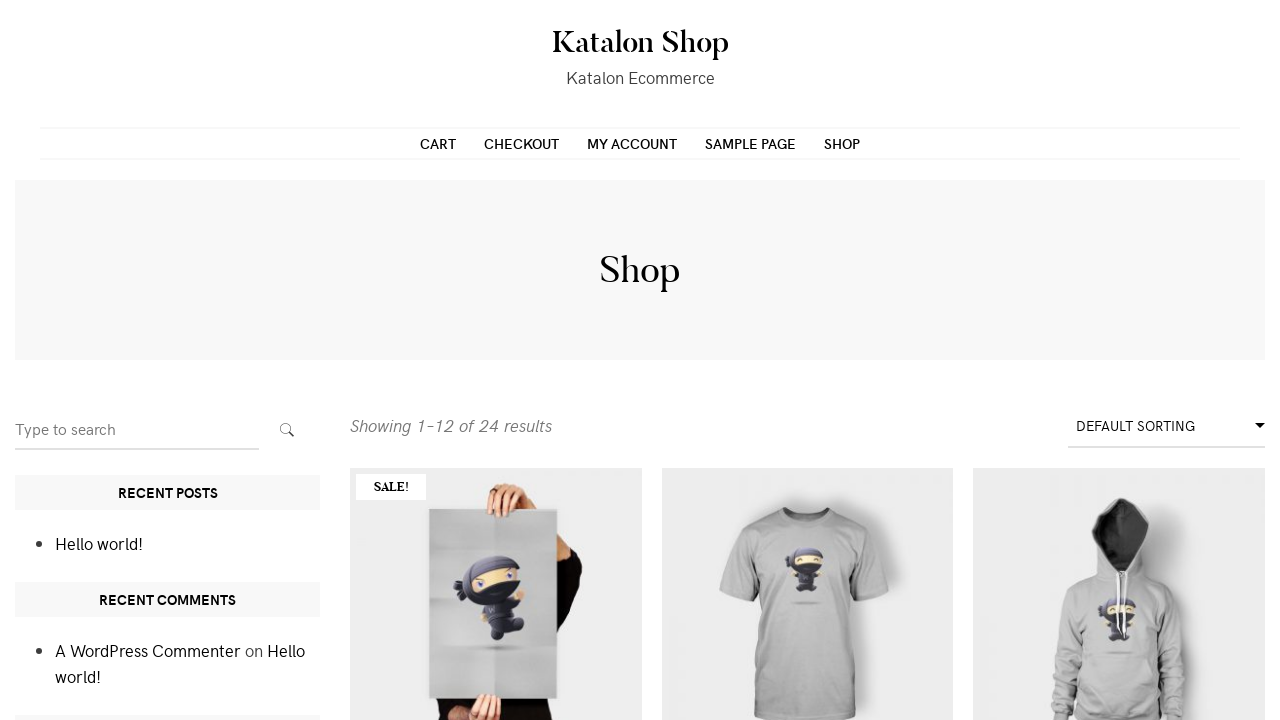

Checked menu toggle visibility at full screen: False
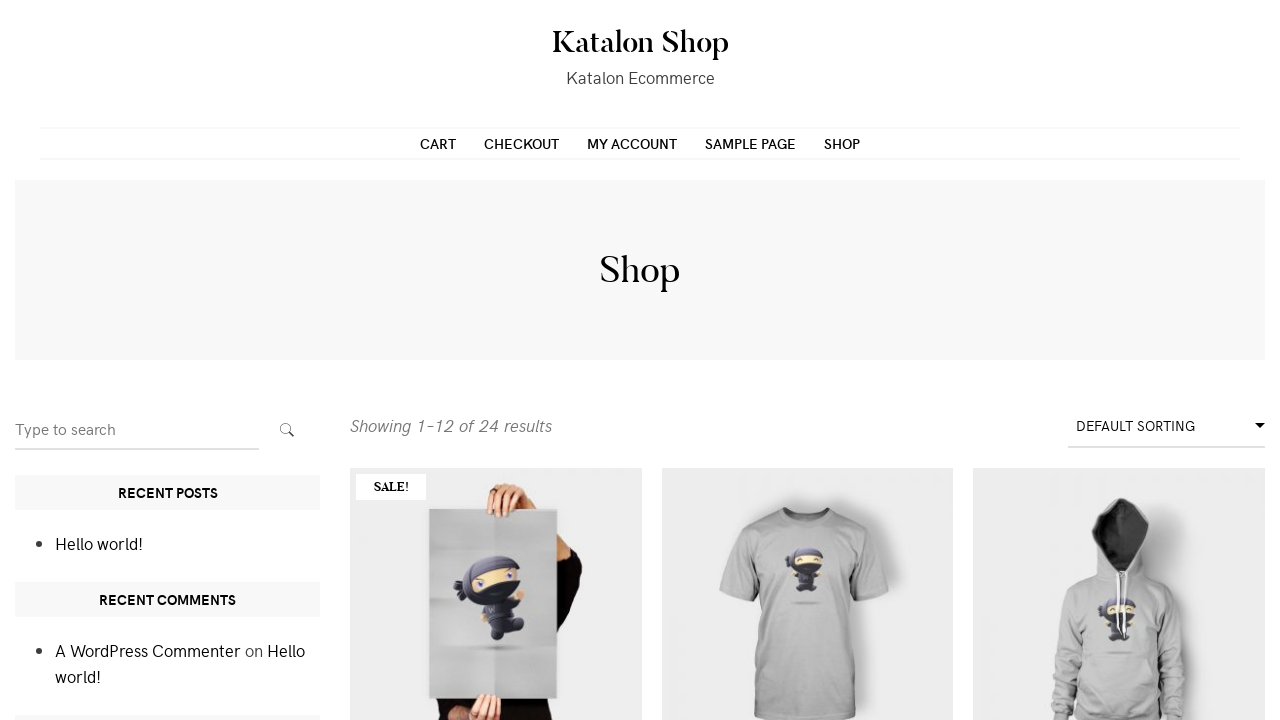

Resized viewport to 700x700 pixels
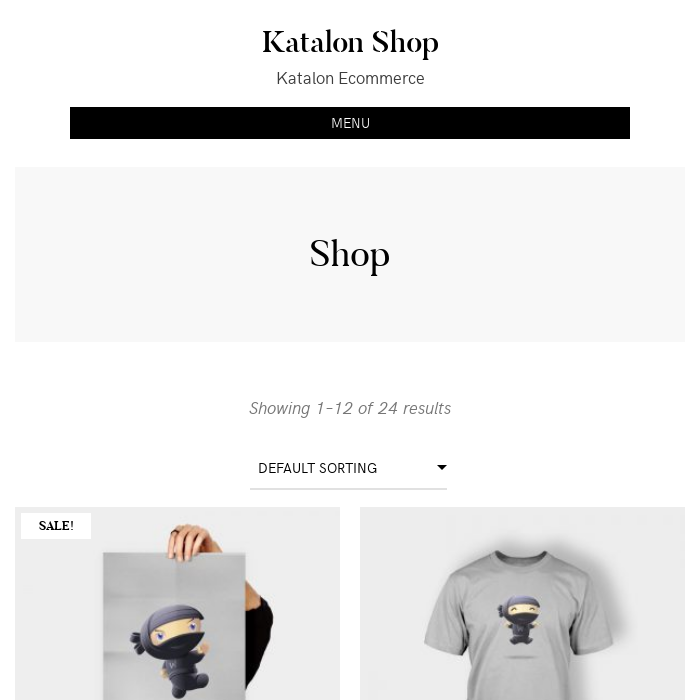

Checked menu toggle visibility at 700x700: True
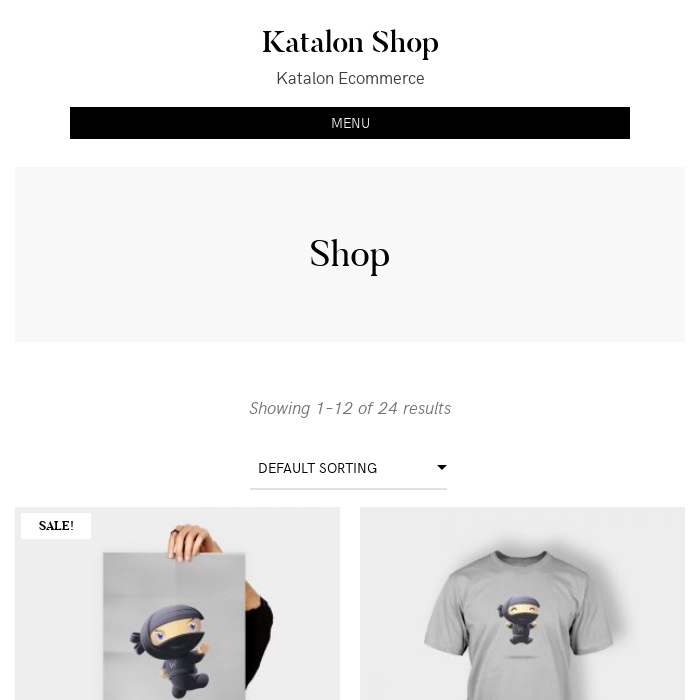

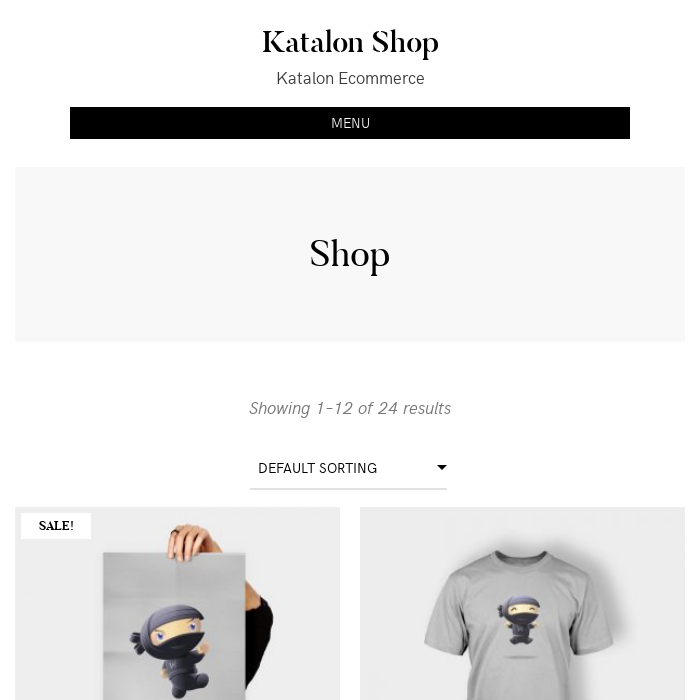